Tests flight booking form by checking trip selection status and selecting origin (Delhi) and destination (Mumbai) airports from dropdown menus

Starting URL: https://rahulshettyacademy.com/dropdownsPractise/

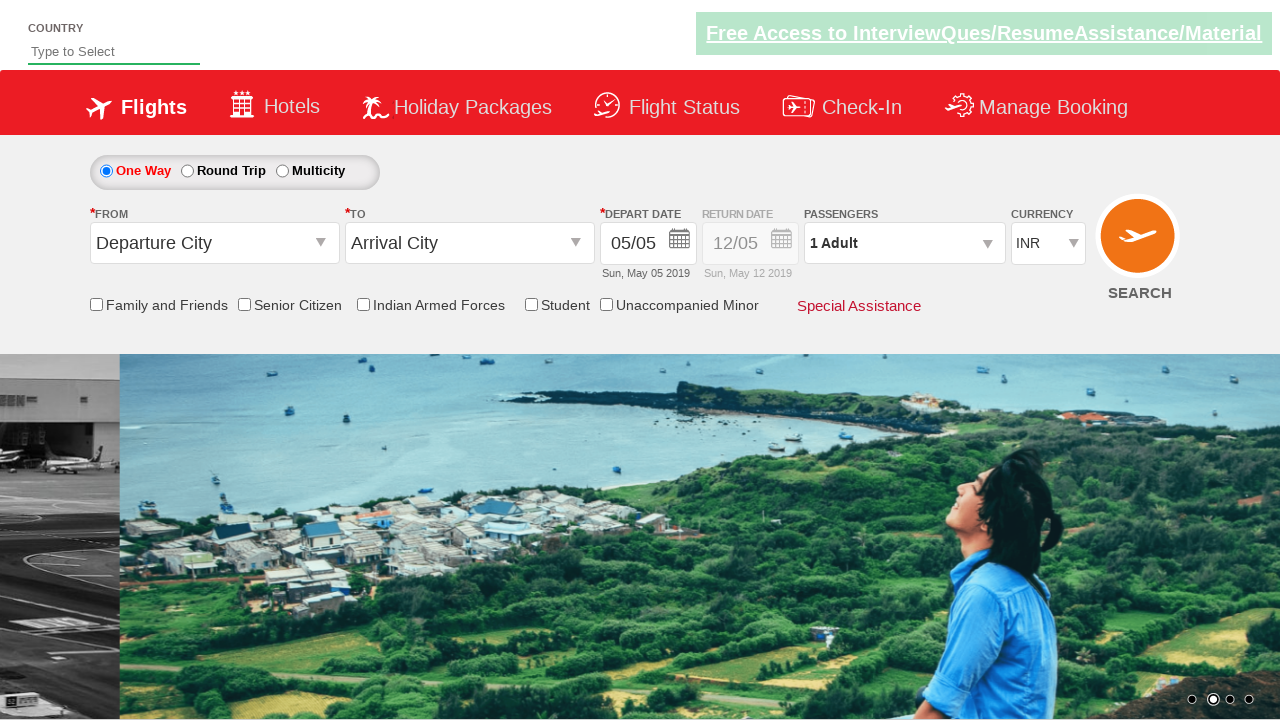

Checked if one-way trip radio button is selected
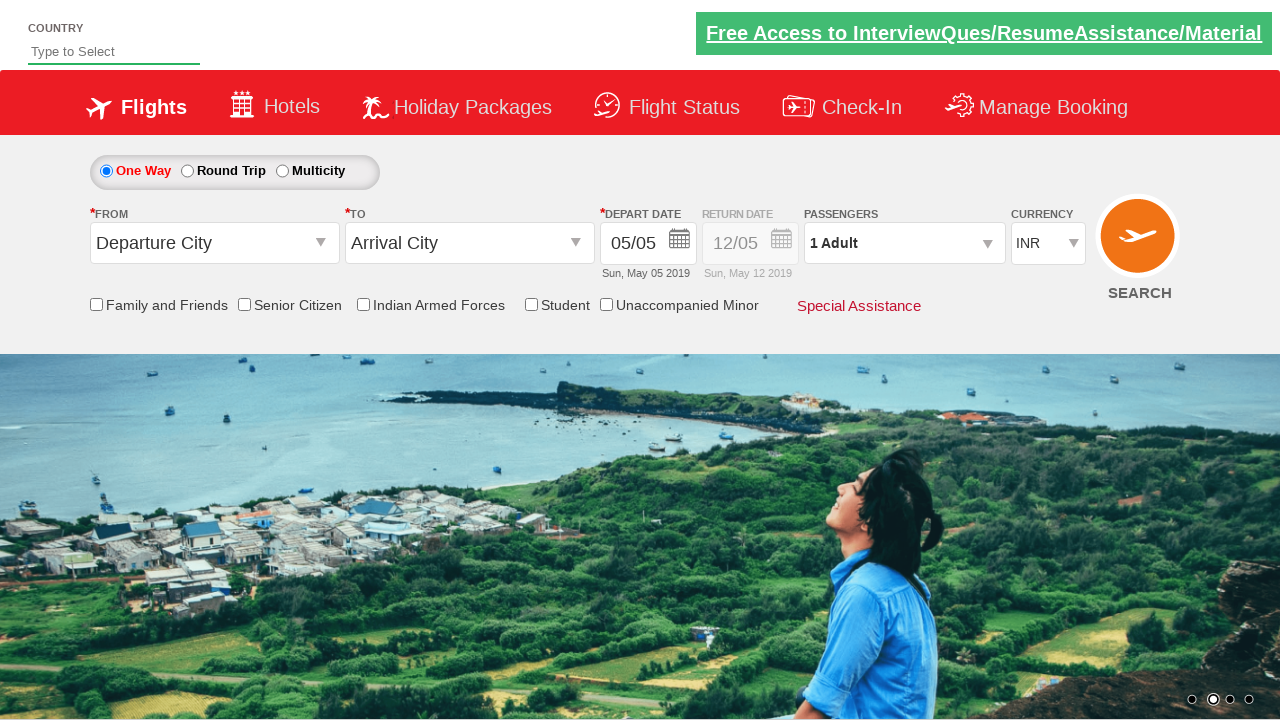

Clicked on origin station dropdown at (214, 243) on #ctl00_mainContent_ddl_originStation1_CTXT
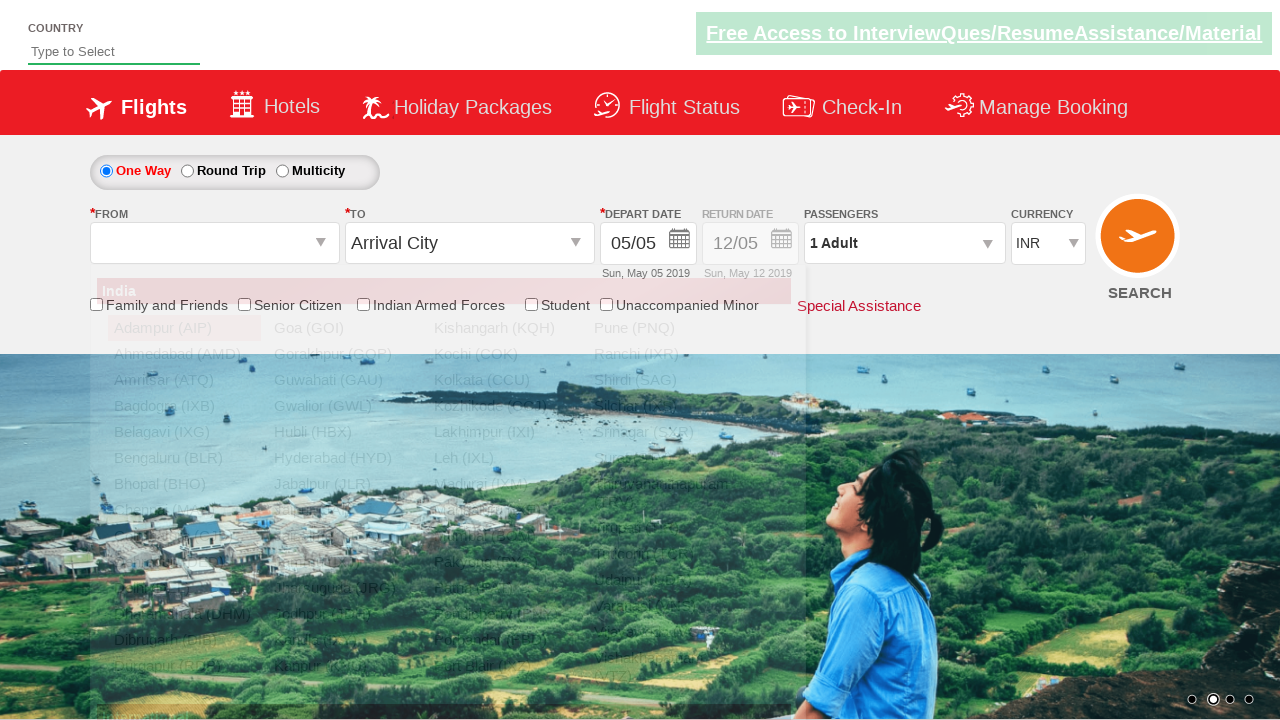

Selected Delhi (DEL) as origin airport at (184, 588) on xpath=//a[@value='DEL']
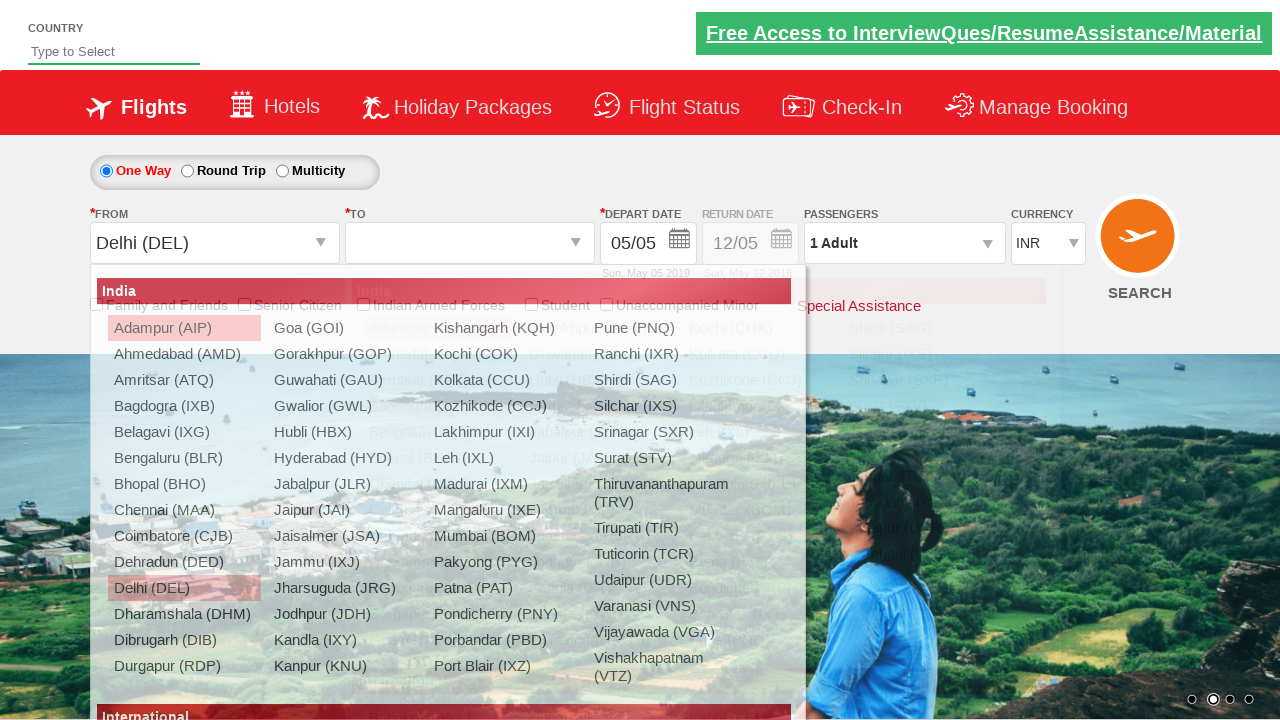

Selected Mumbai (BOM) as destination airport at (759, 510) on (//a[@value='BOM'])[2]
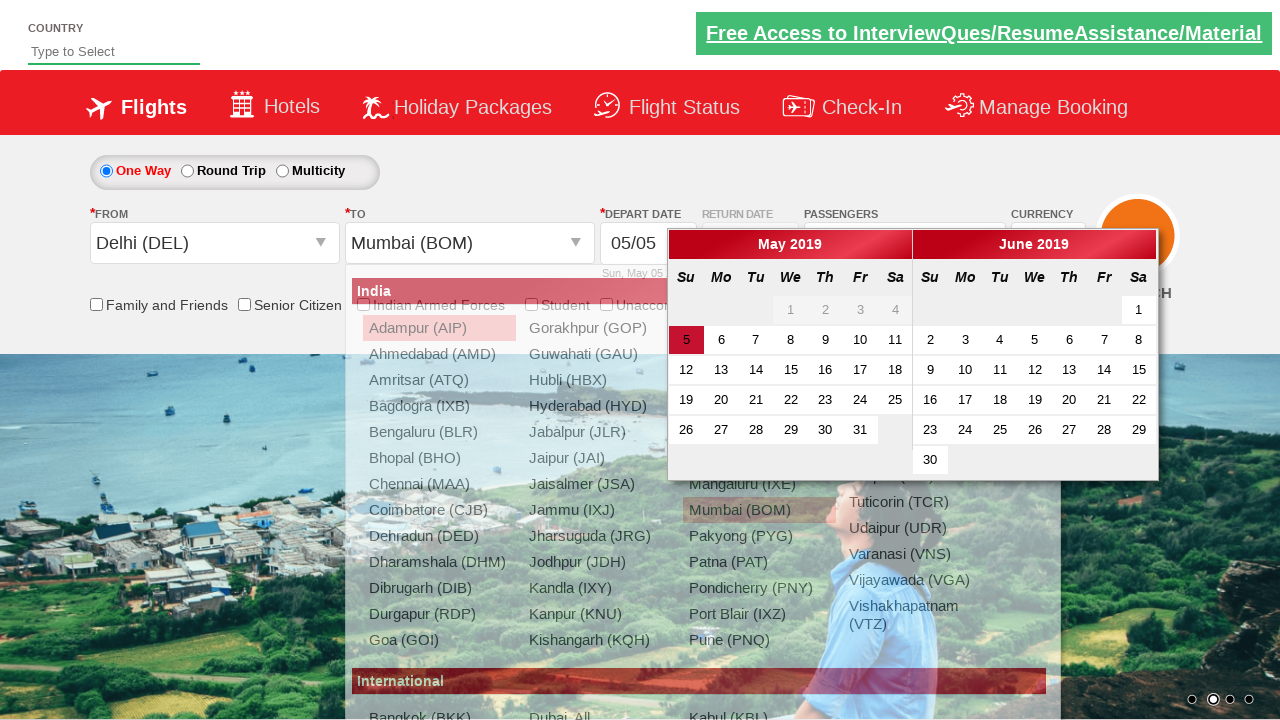

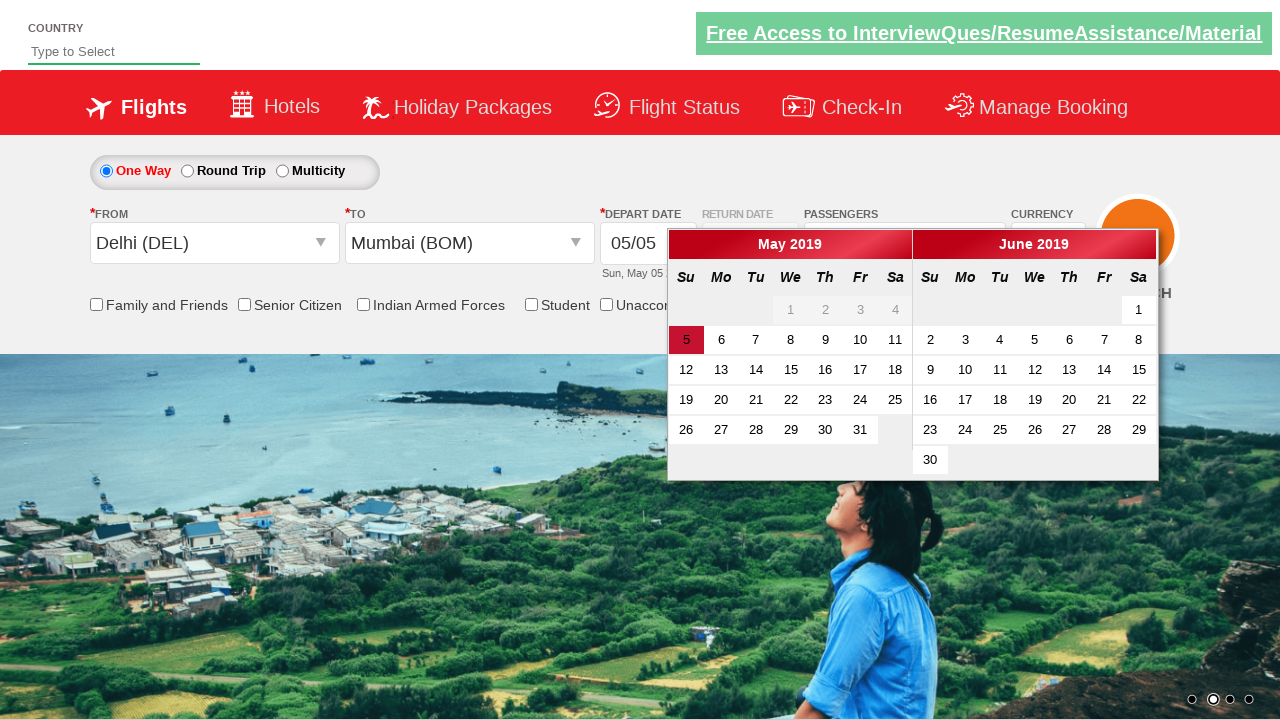